Tests that the Calley blog page loads correctly at various viewport resolutions, cycling through desktop and mobile dimensions to verify responsive design rendering.

Starting URL: https://www.getcalley.com/blog/

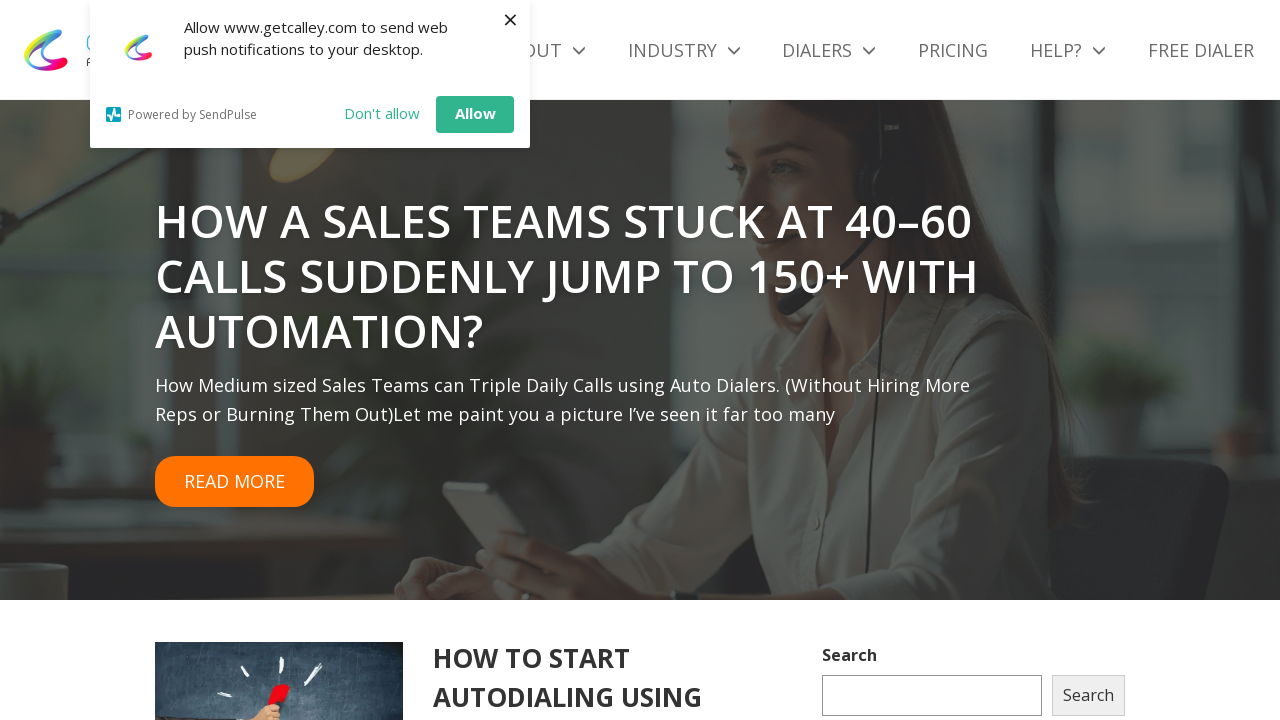

Set viewport to 1920x1080
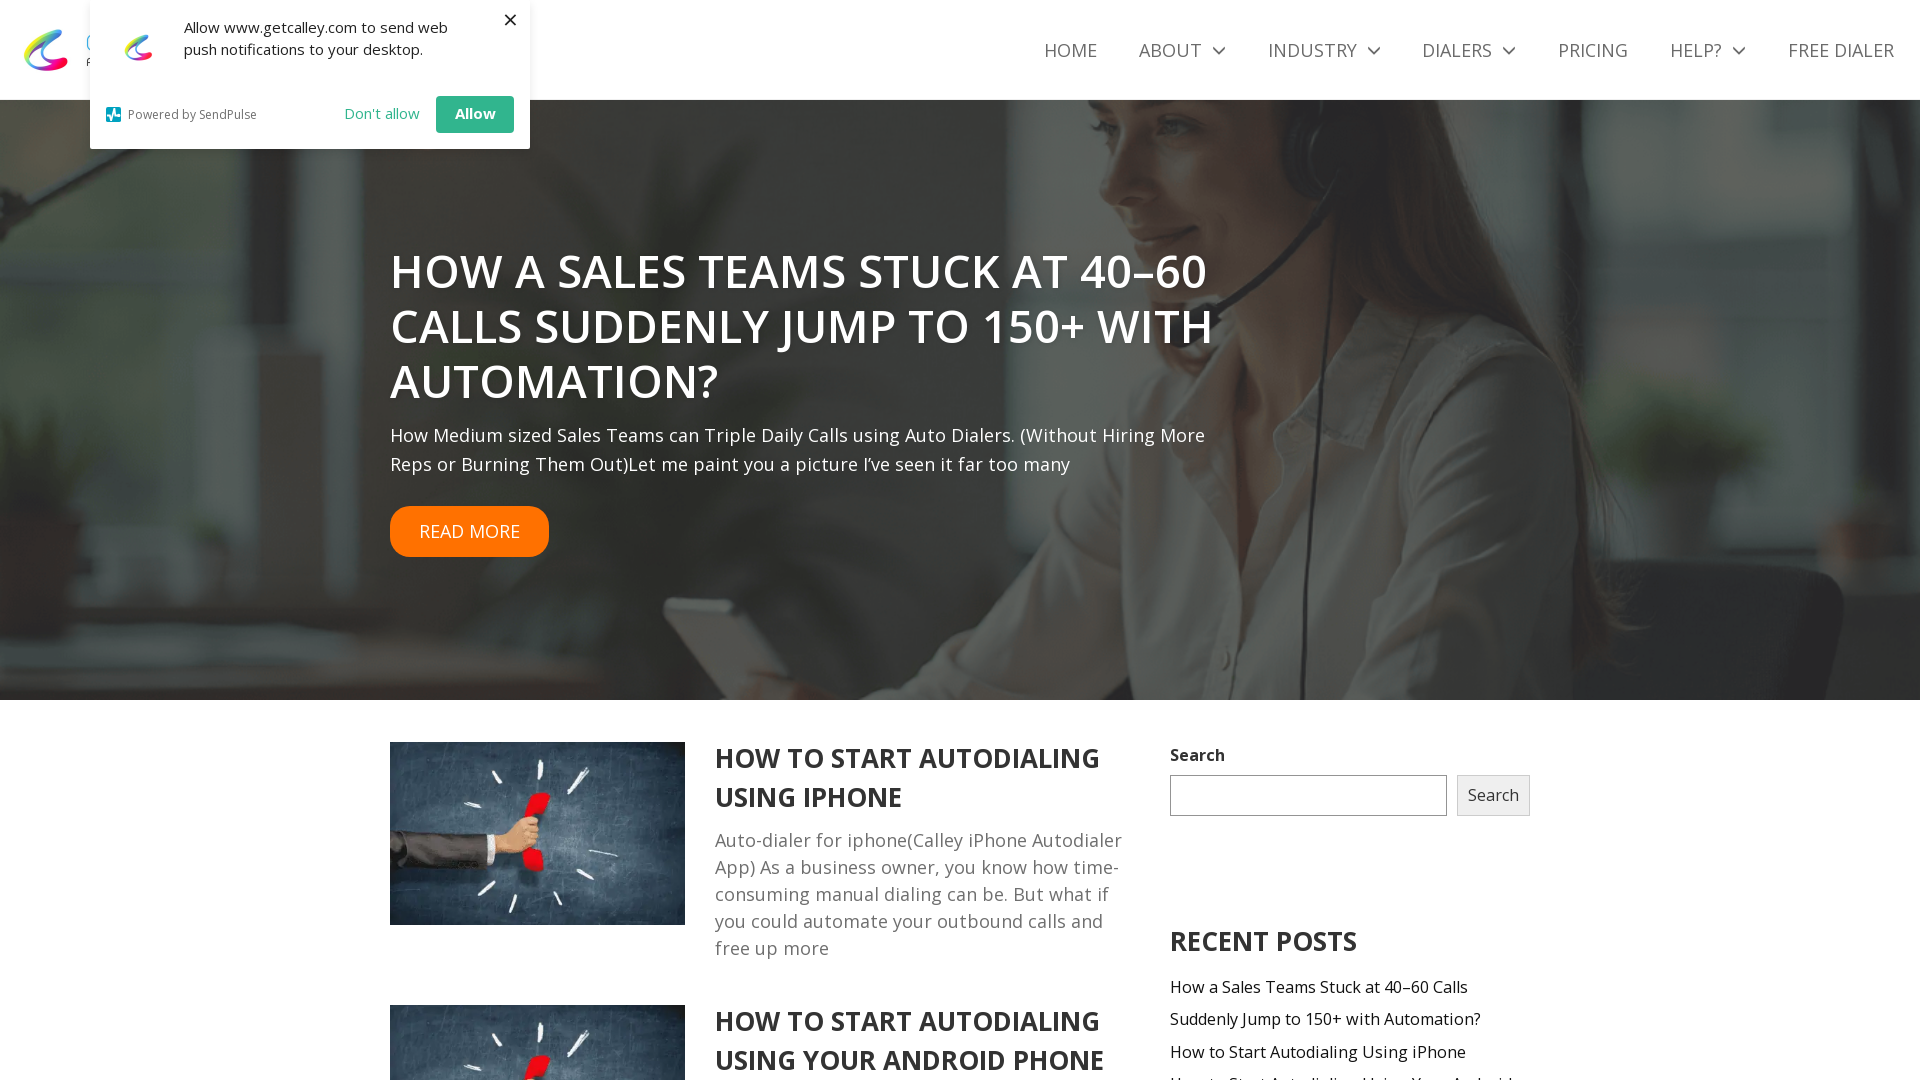

Reloaded page for 1920x1080 viewport
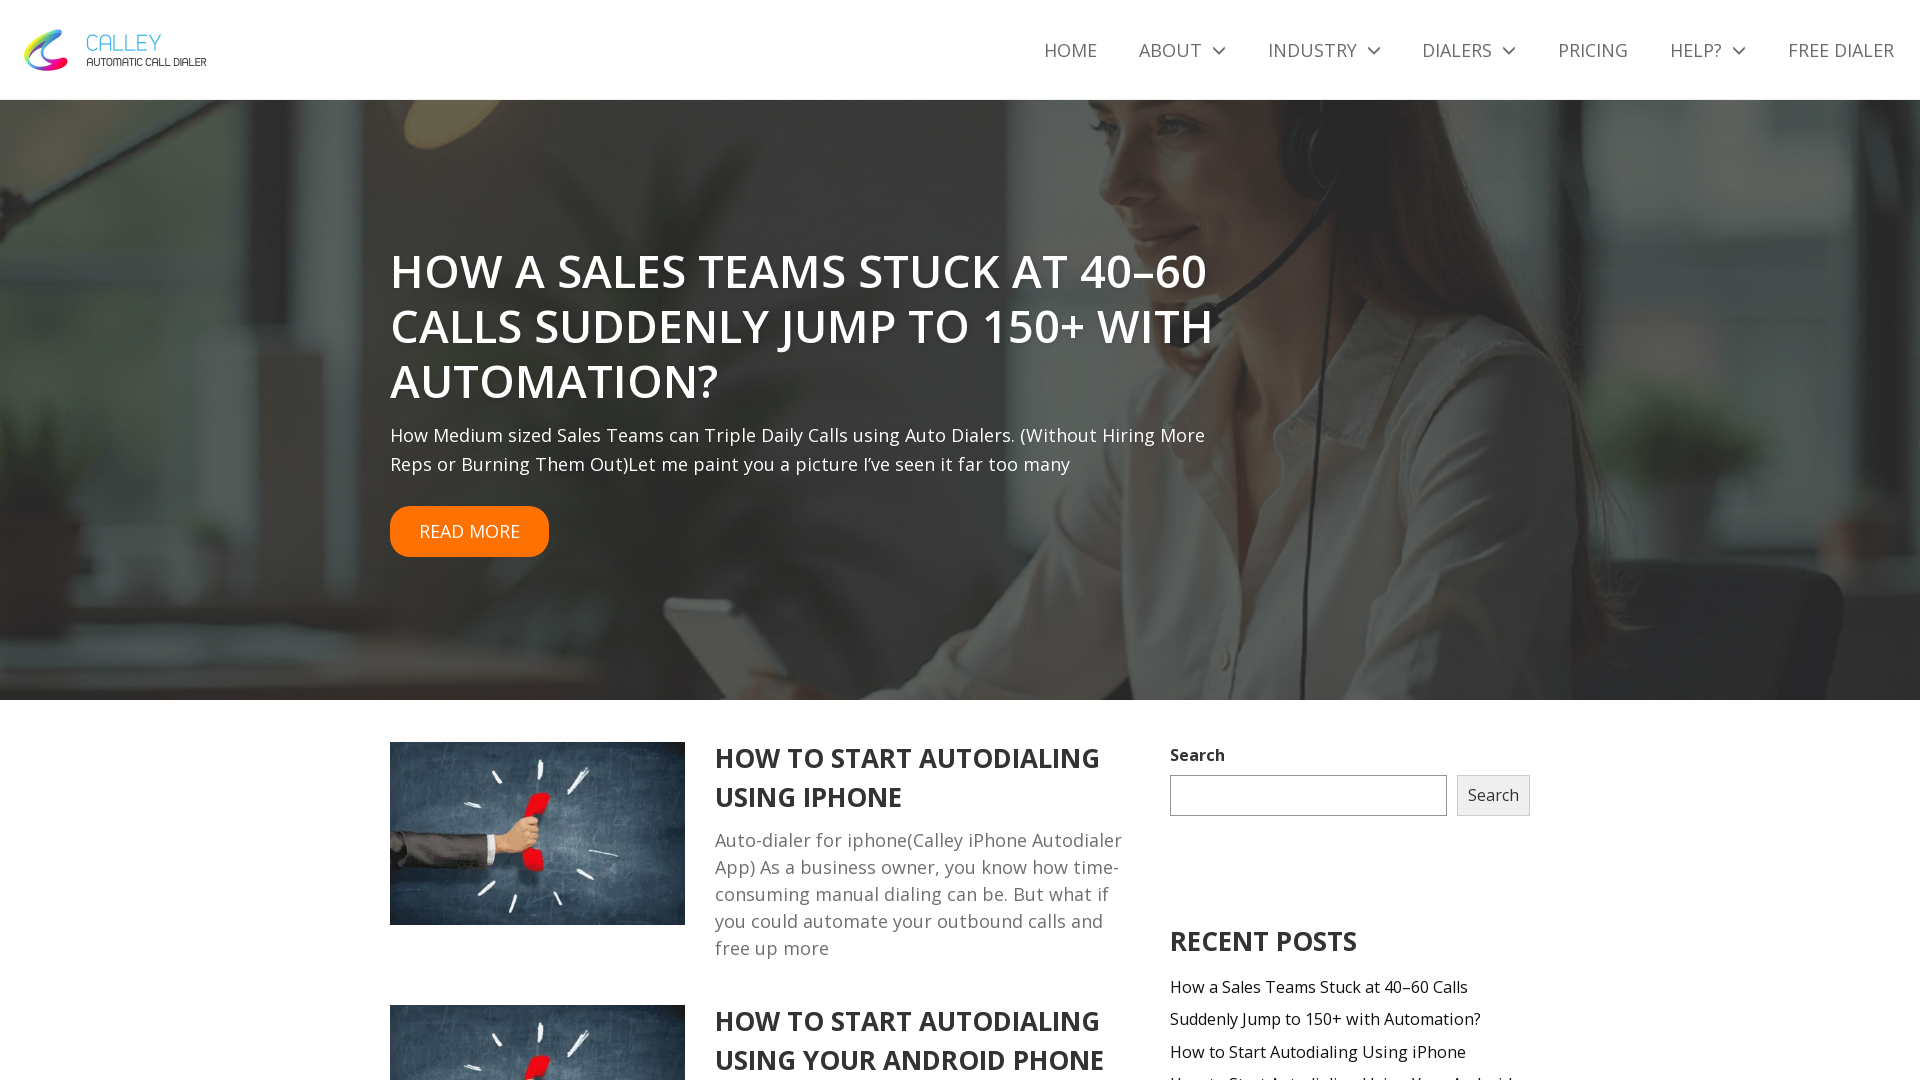

Calley blog page loaded and DOM content rendered at 1920x1080
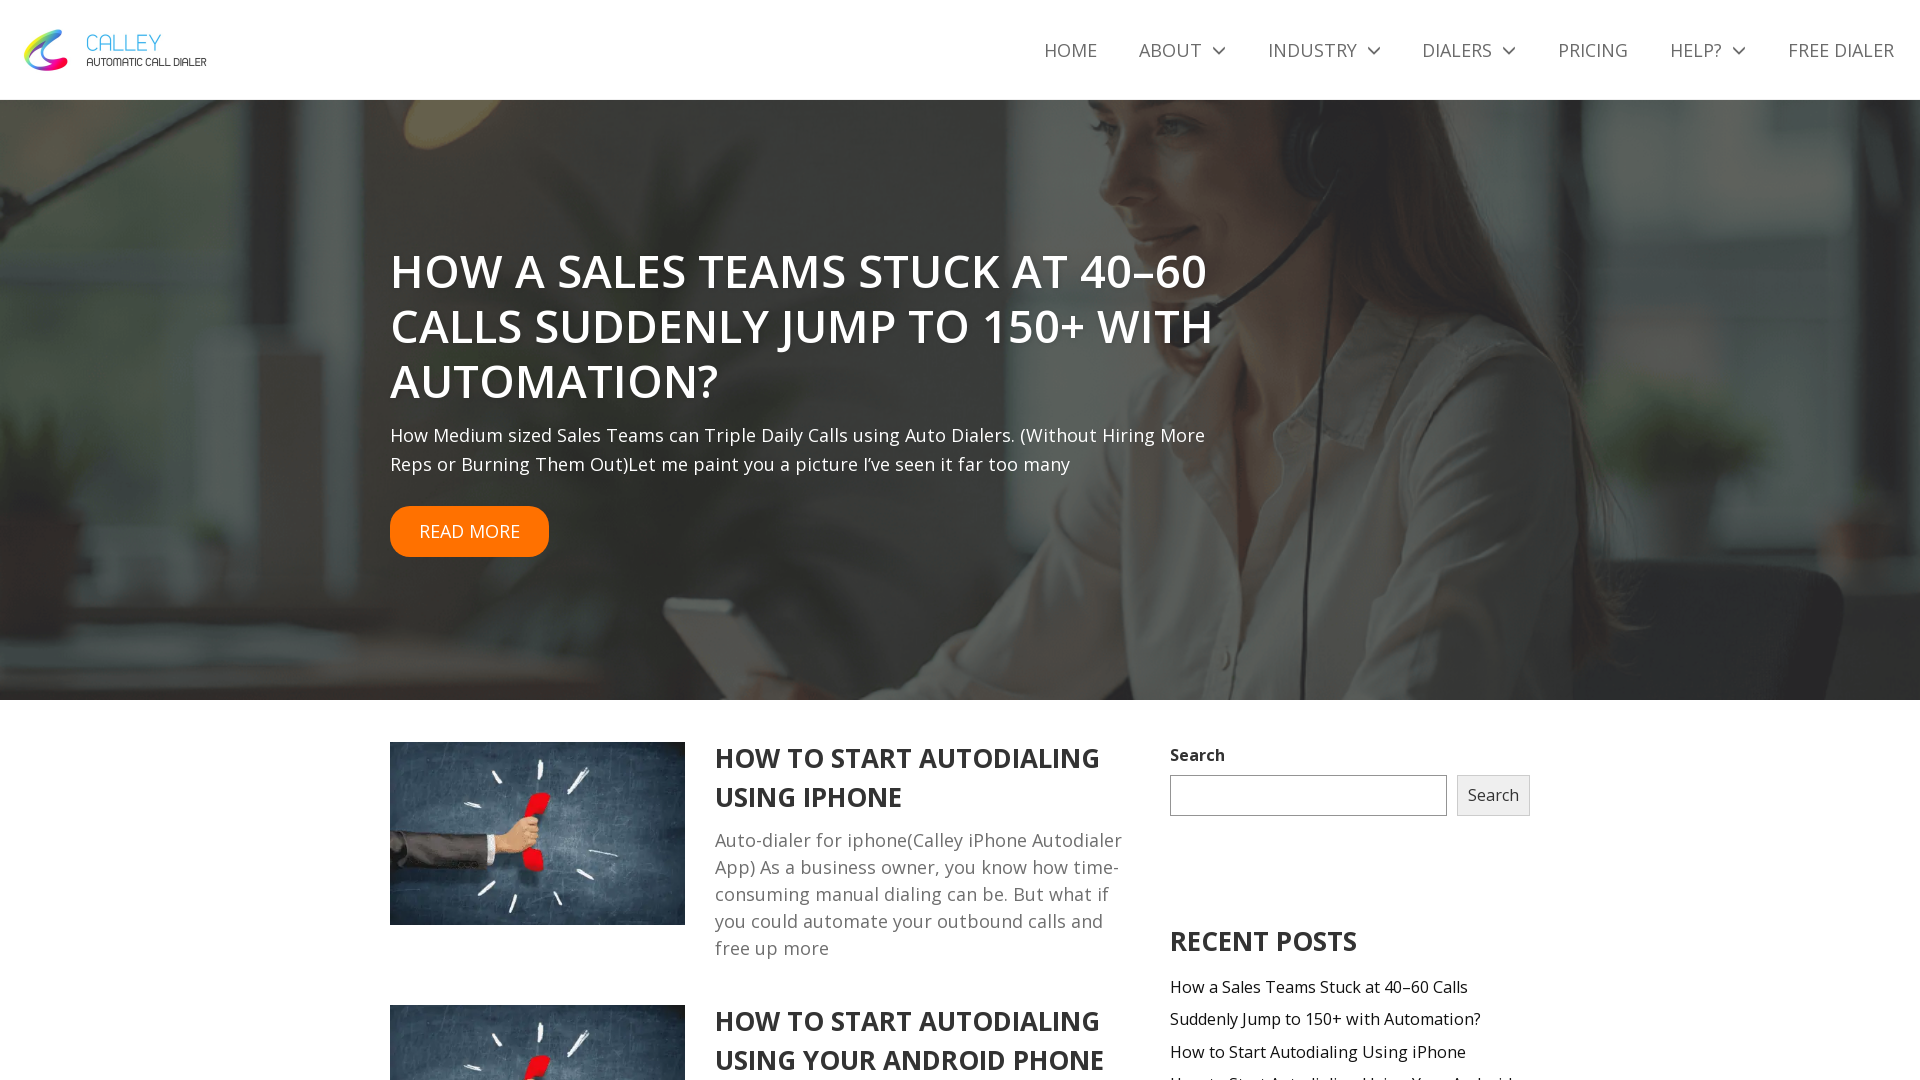

Set viewport to 1366x768
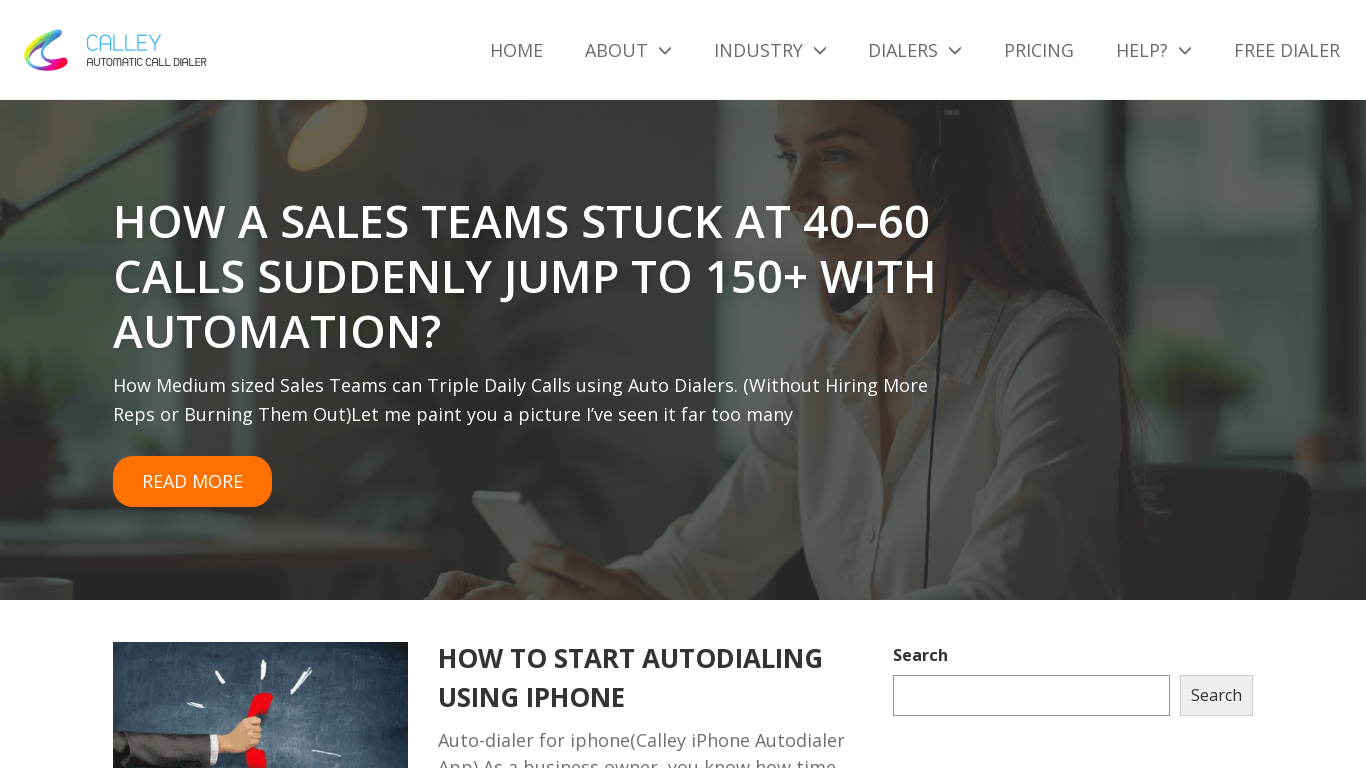

Reloaded page for 1366x768 viewport
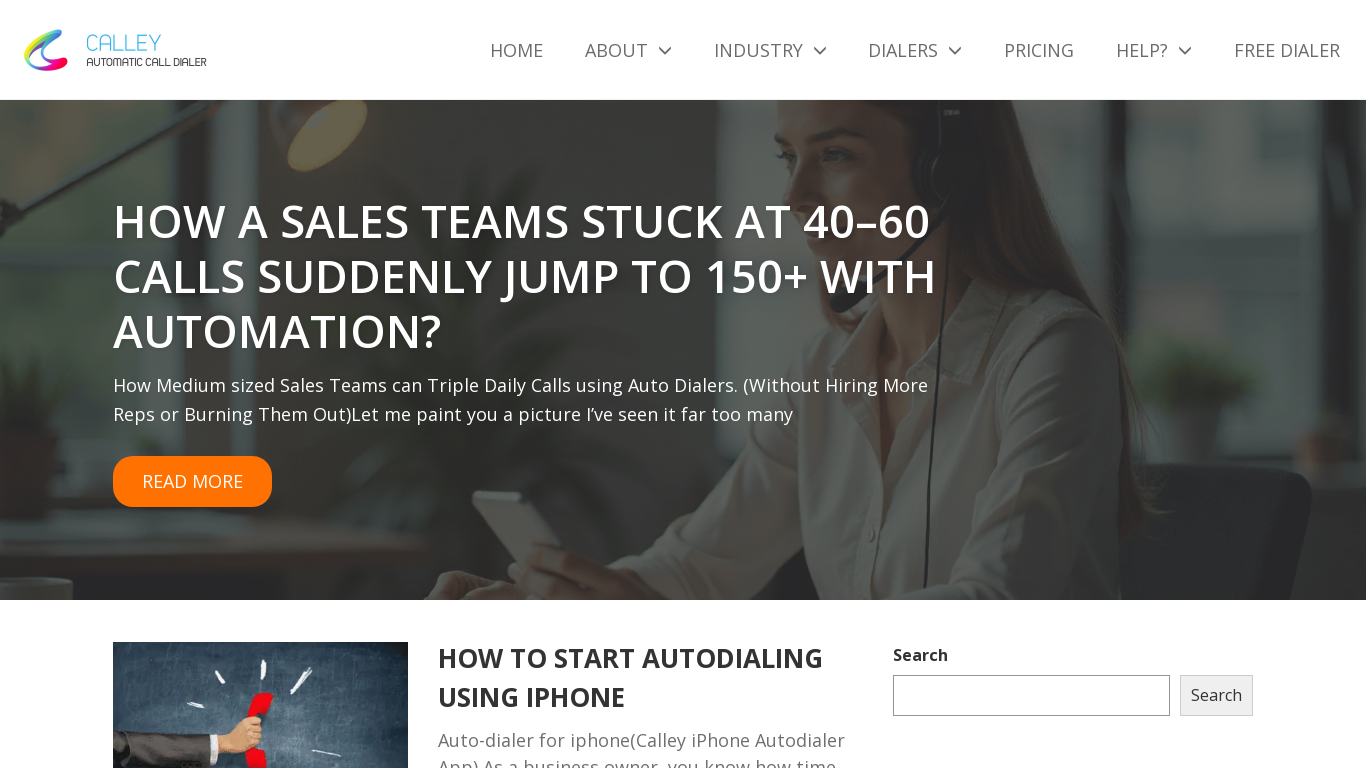

Calley blog page loaded and DOM content rendered at 1366x768
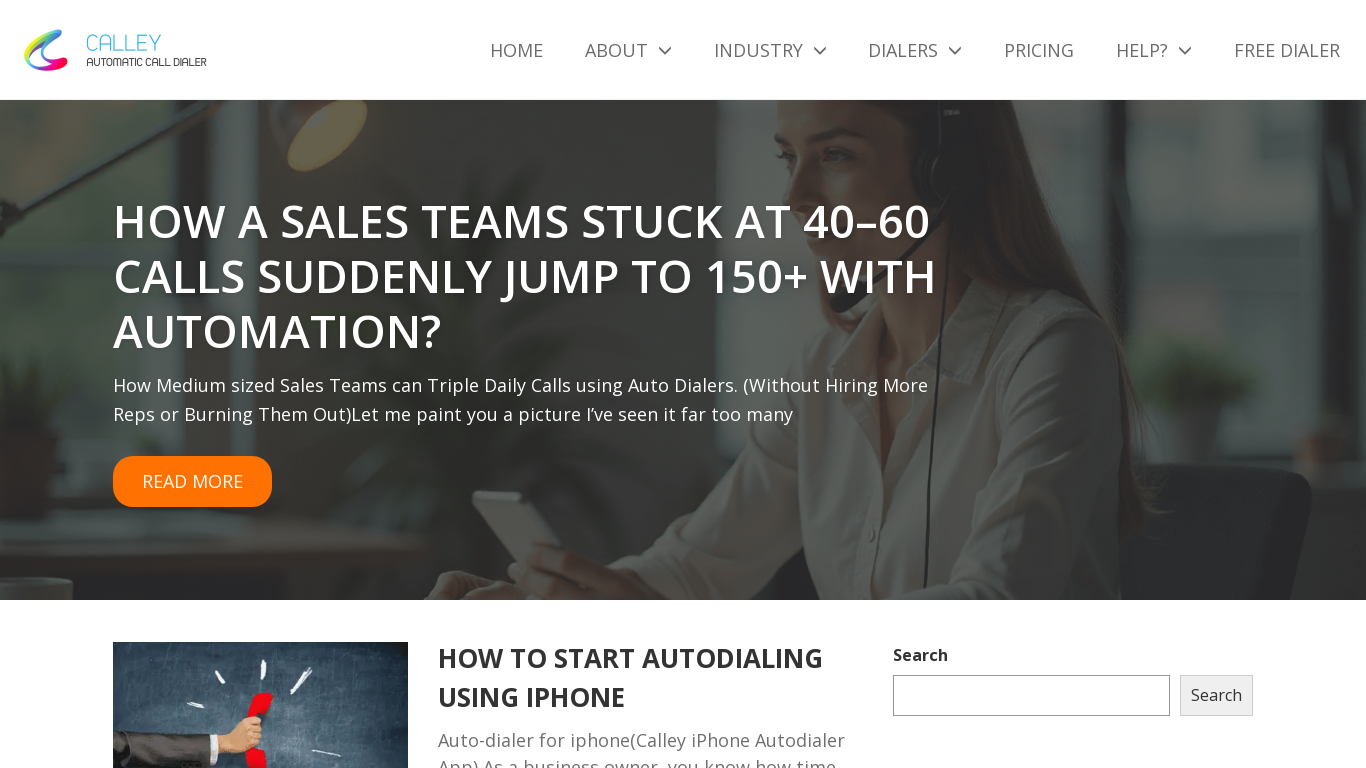

Set viewport to 1536x864
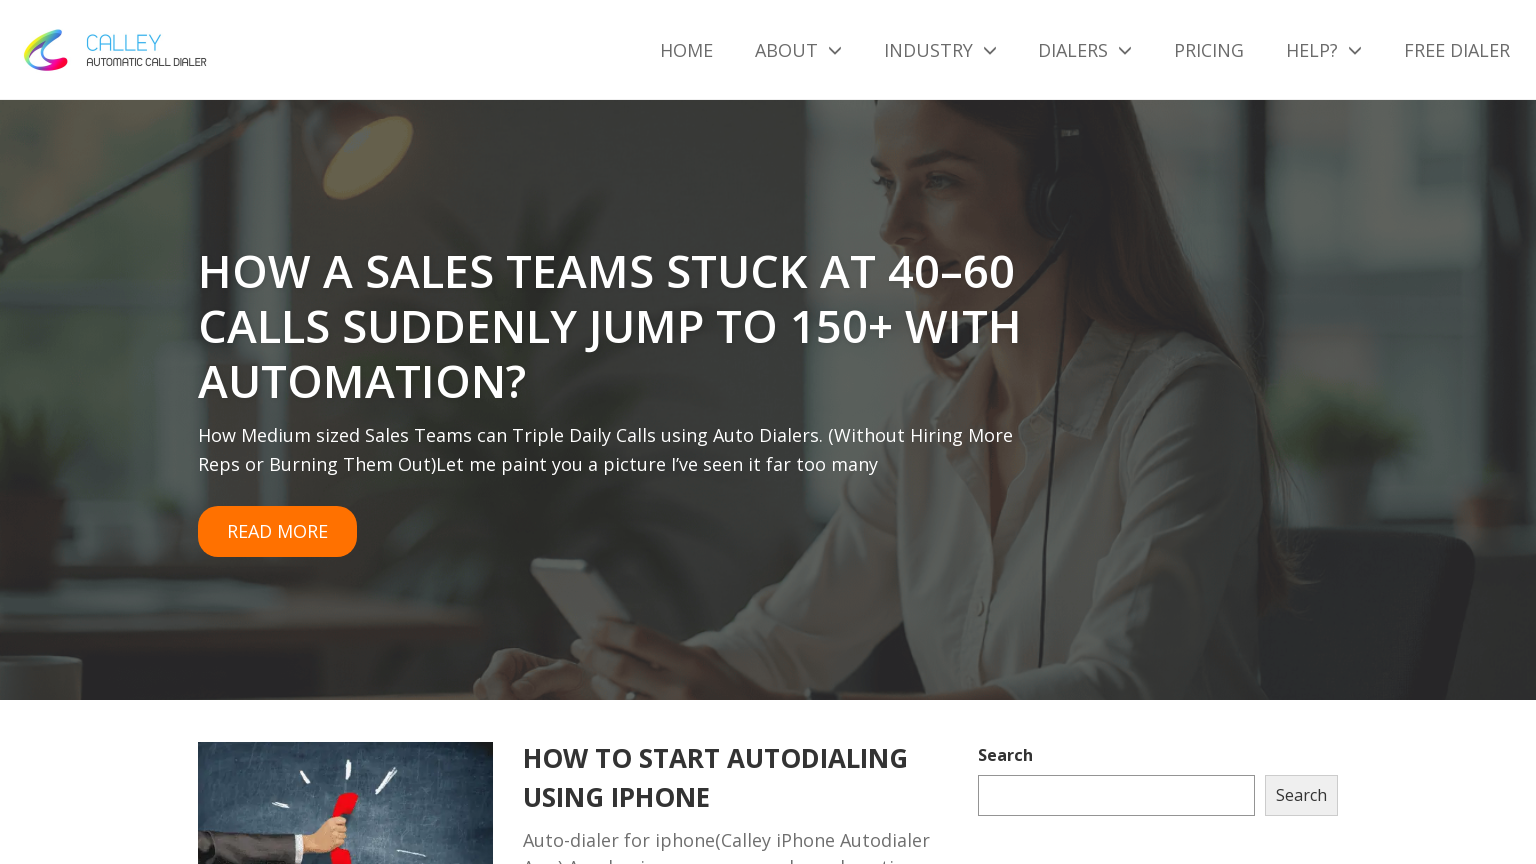

Reloaded page for 1536x864 viewport
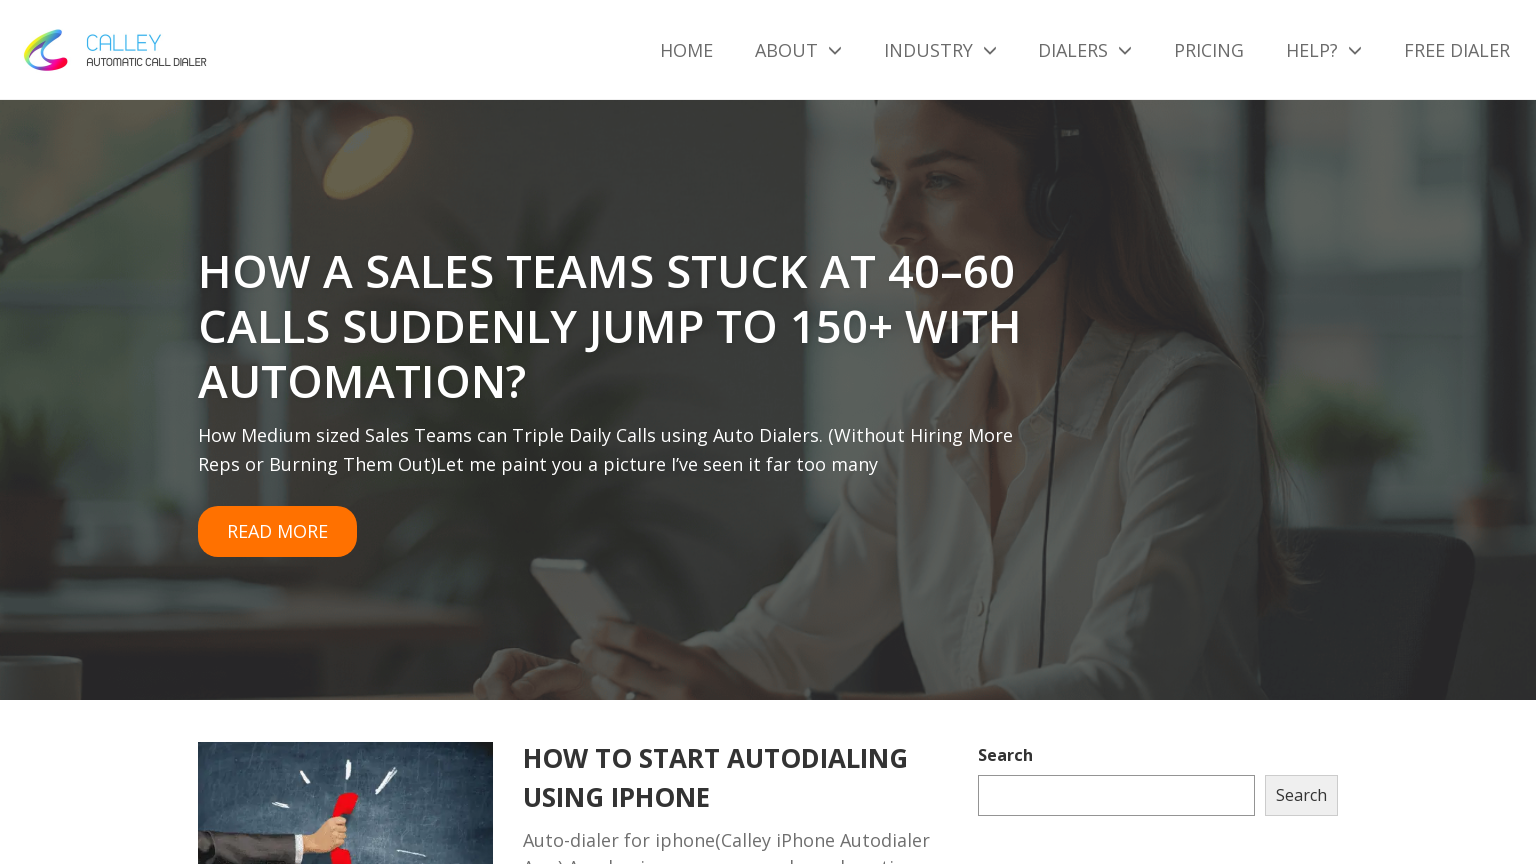

Calley blog page loaded and DOM content rendered at 1536x864
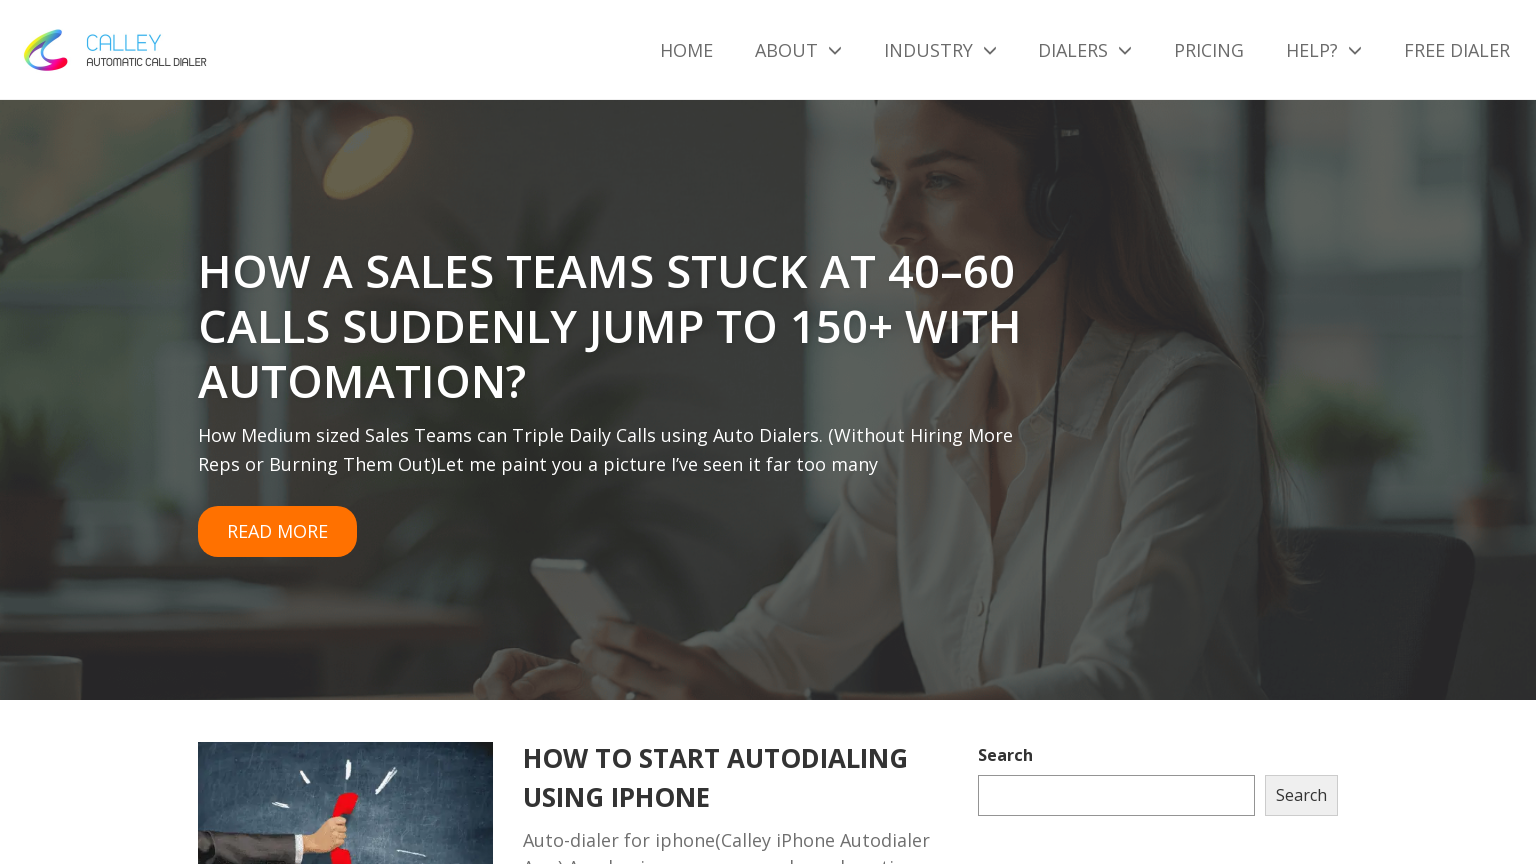

Set viewport to 360x640
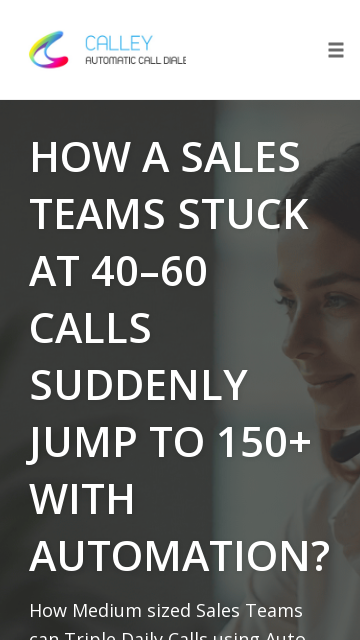

Reloaded page for 360x640 viewport
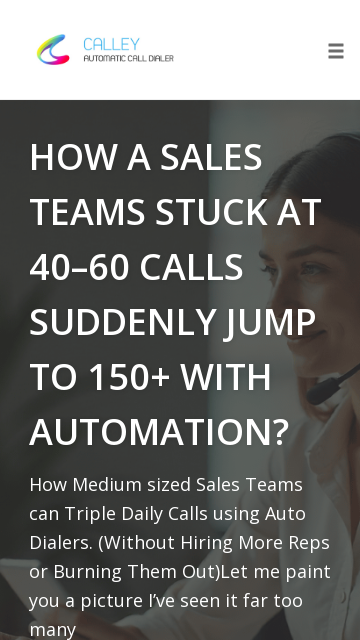

Calley blog page loaded and DOM content rendered at 360x640
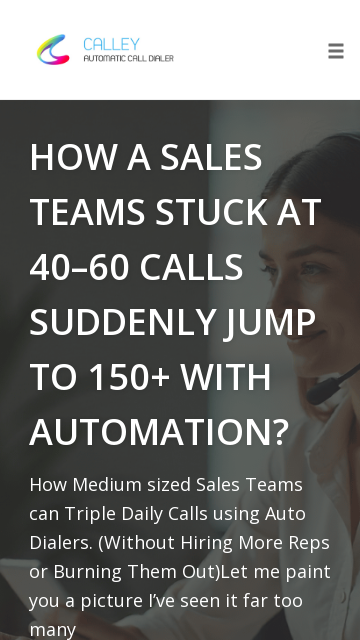

Set viewport to 414x896
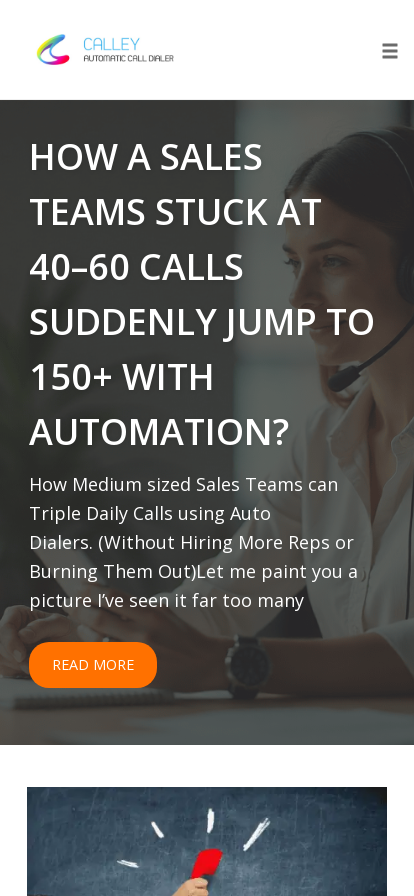

Reloaded page for 414x896 viewport
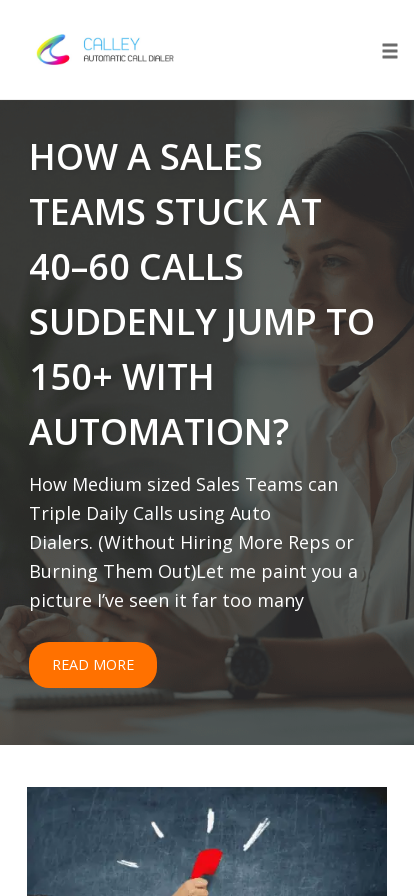

Calley blog page loaded and DOM content rendered at 414x896
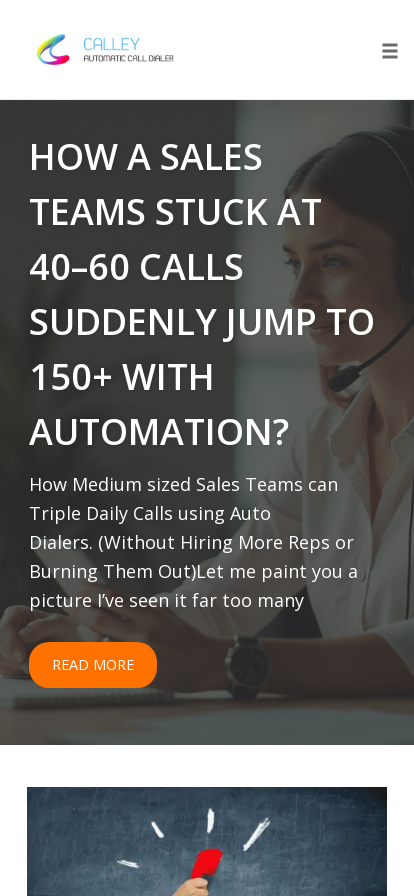

Set viewport to 375x667
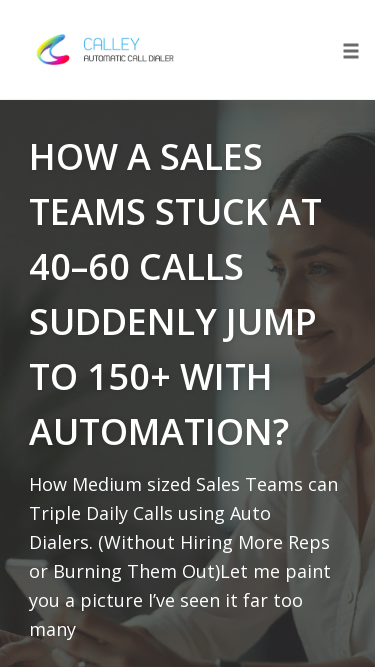

Reloaded page for 375x667 viewport
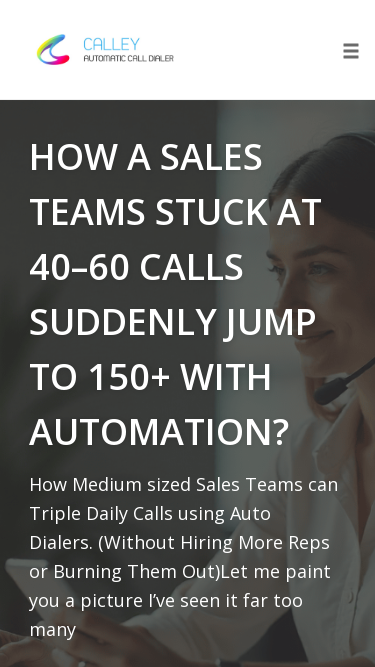

Calley blog page loaded and DOM content rendered at 375x667
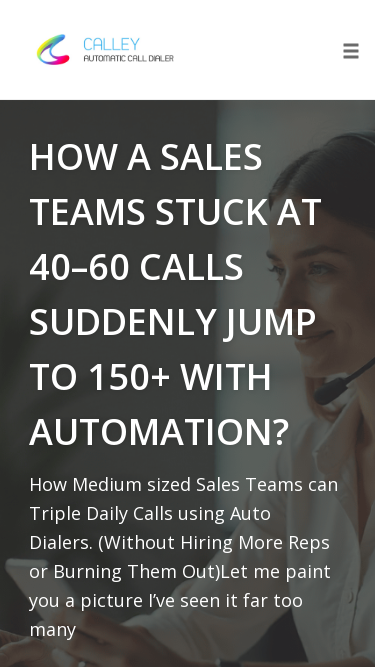

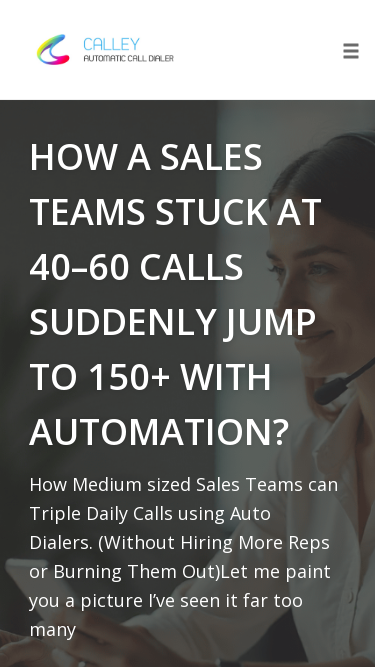